Tests clicking a dynamic ID button and verifies that a text element appears after clicking

Starting URL: https://thefreerangetester.github.io/sandbox-automation-testing/

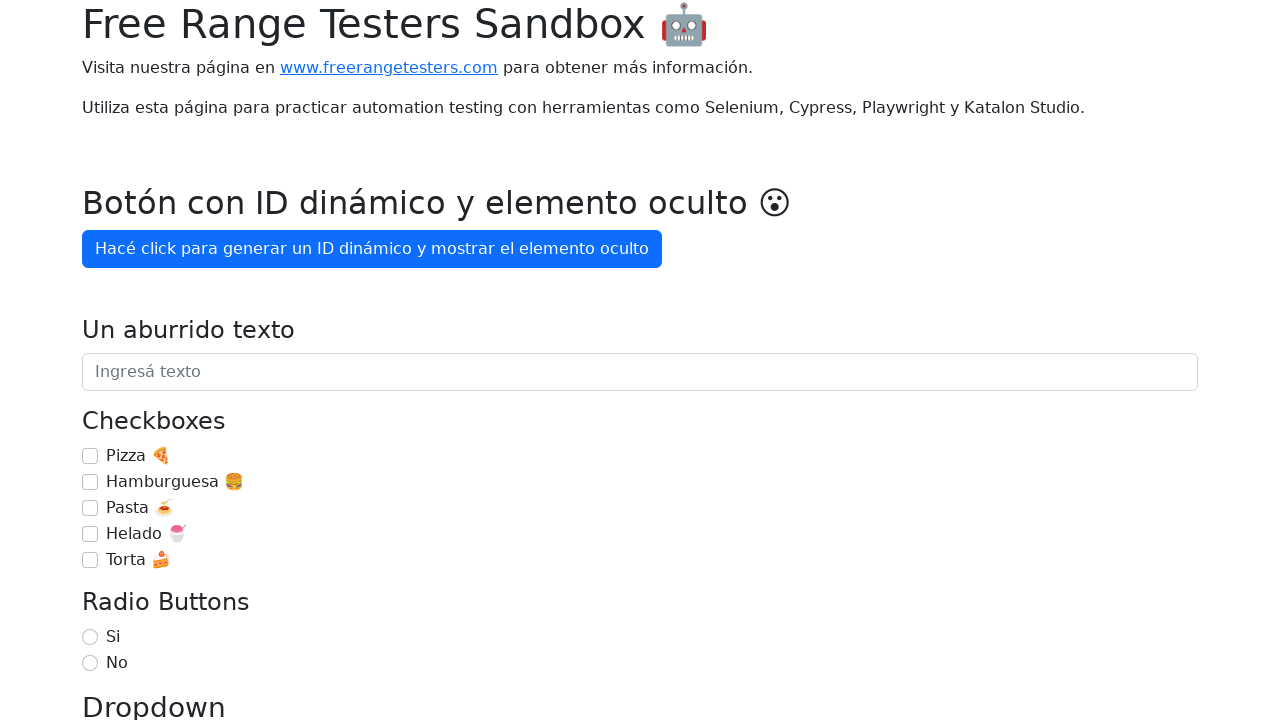

Clicked the dynamic ID button 'Hacé click para generar un ID' at (372, 249) on internal:role=button[name="Hacé click para generar un ID"i]
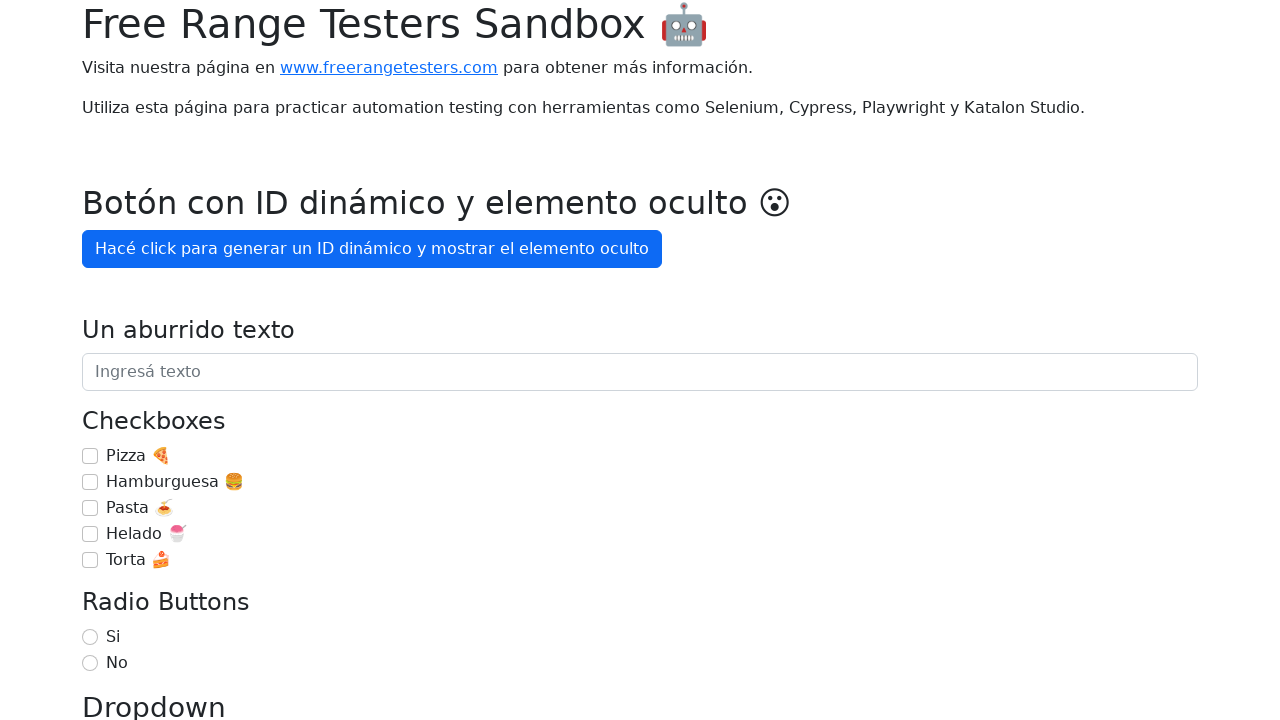

Verified that the text 'OMG, aparezco después de 3' appeared after clicking
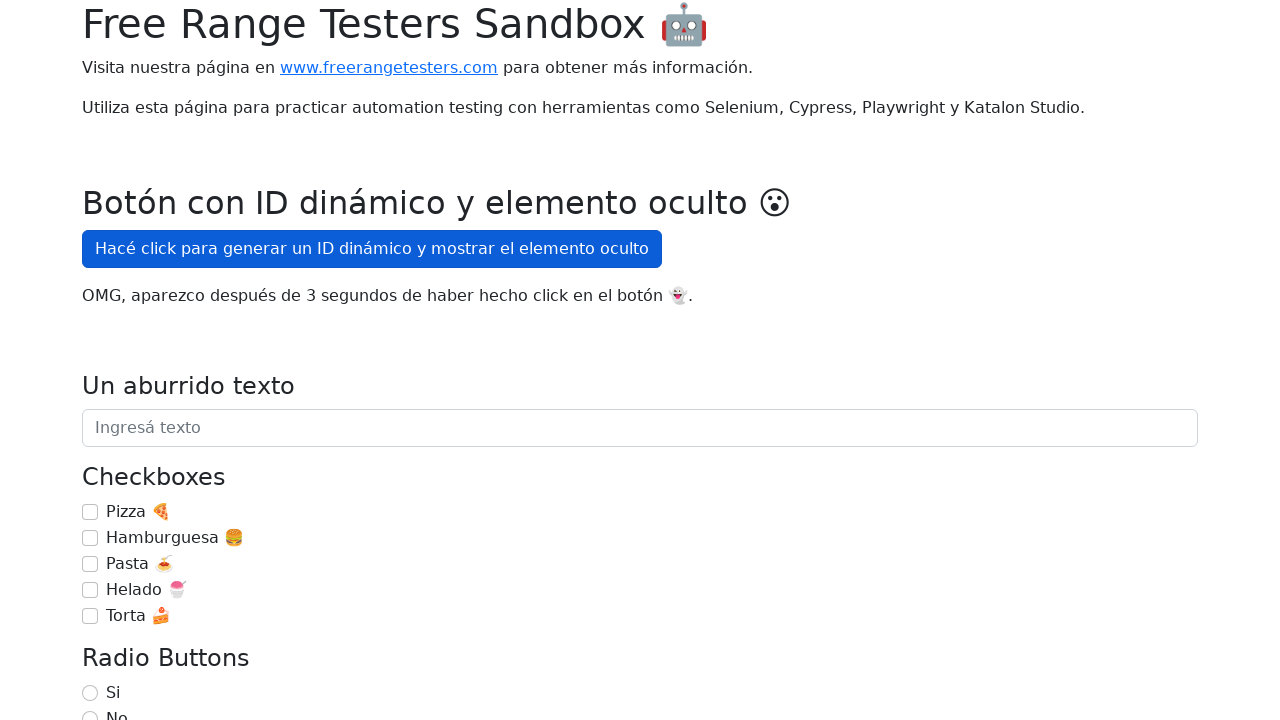

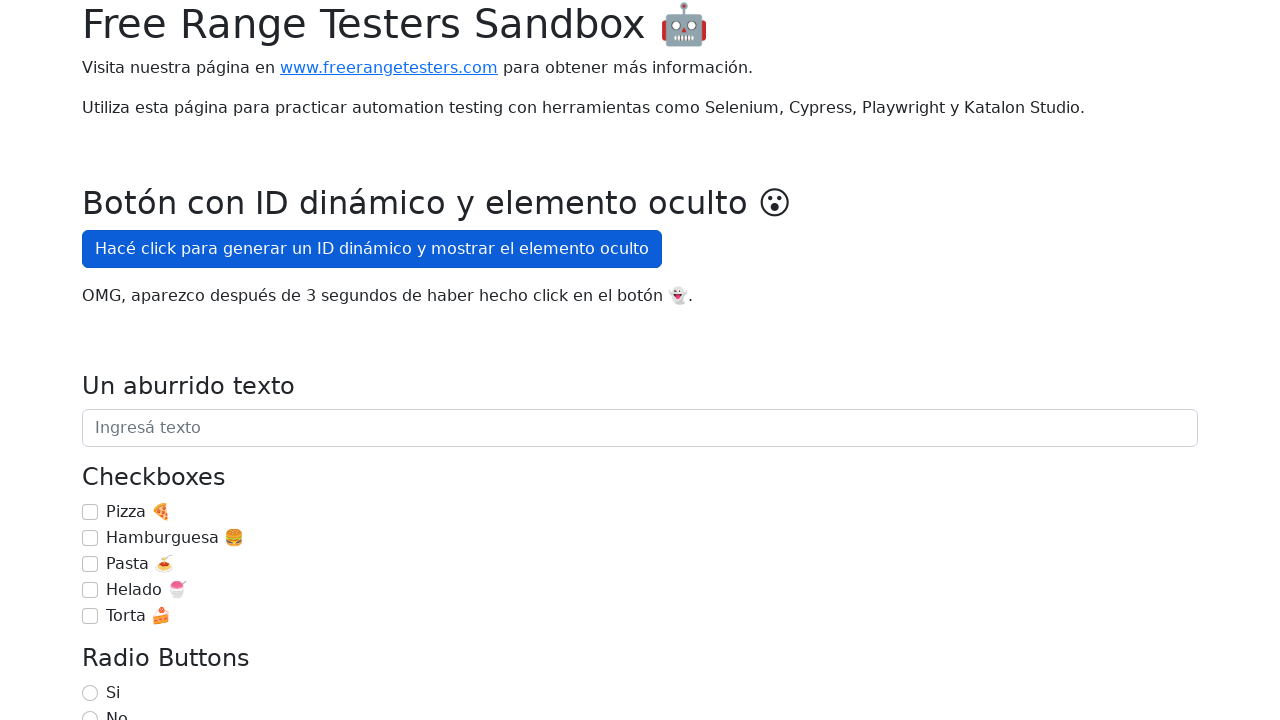